Tests window handling functionality by clicking a link that opens a new window, verifying content in both windows, and switching between them

Starting URL: https://the-internet.herokuapp.com/windows

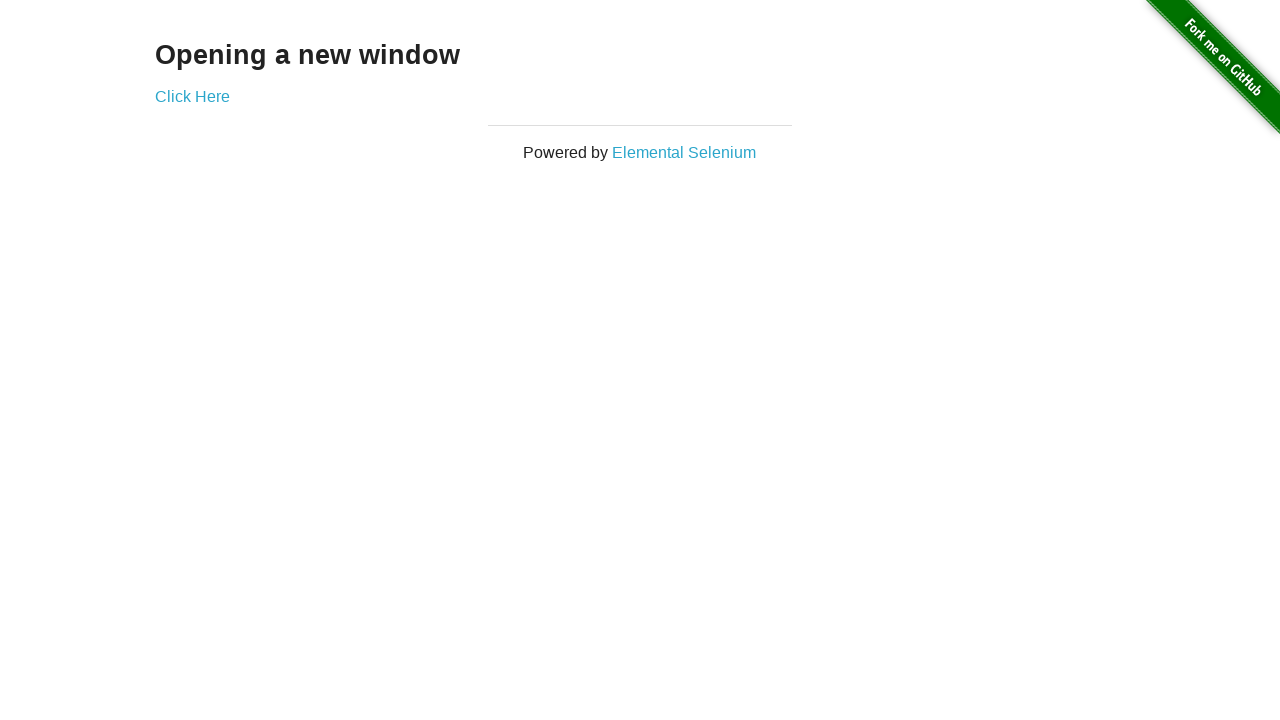

Verified 'Opening a new window' heading text on main page
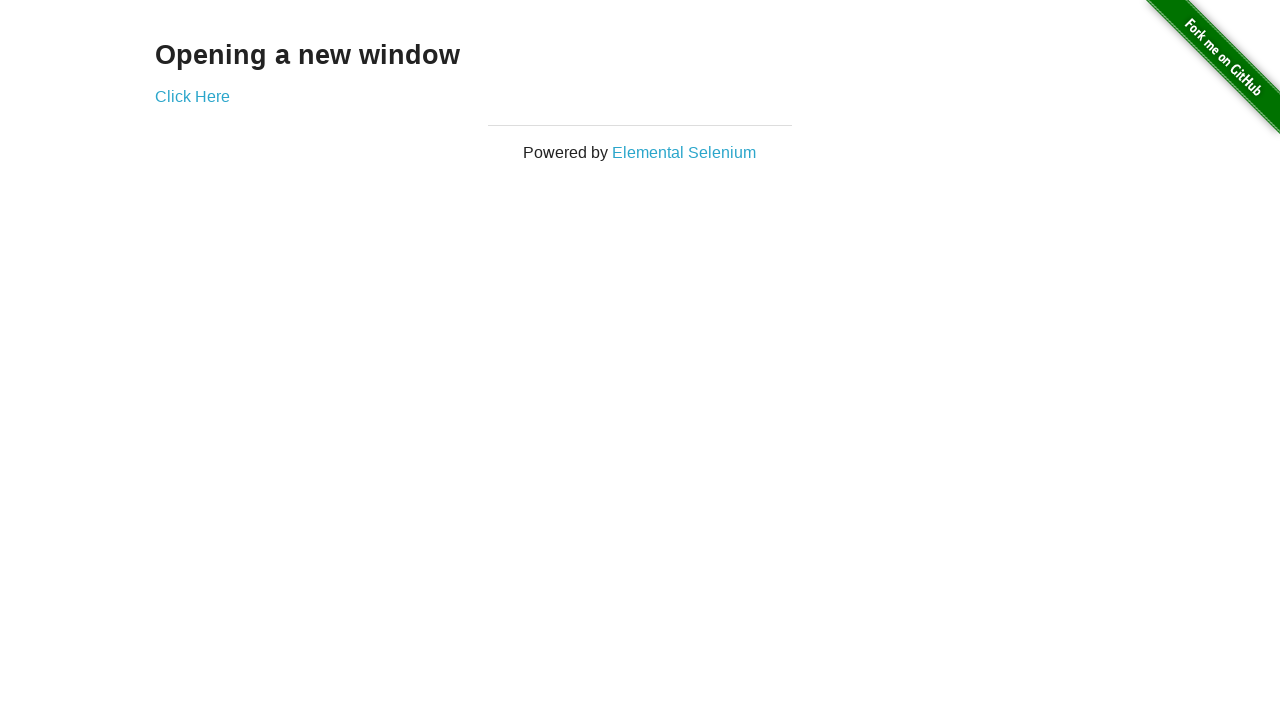

Verified main page title is 'The Internet'
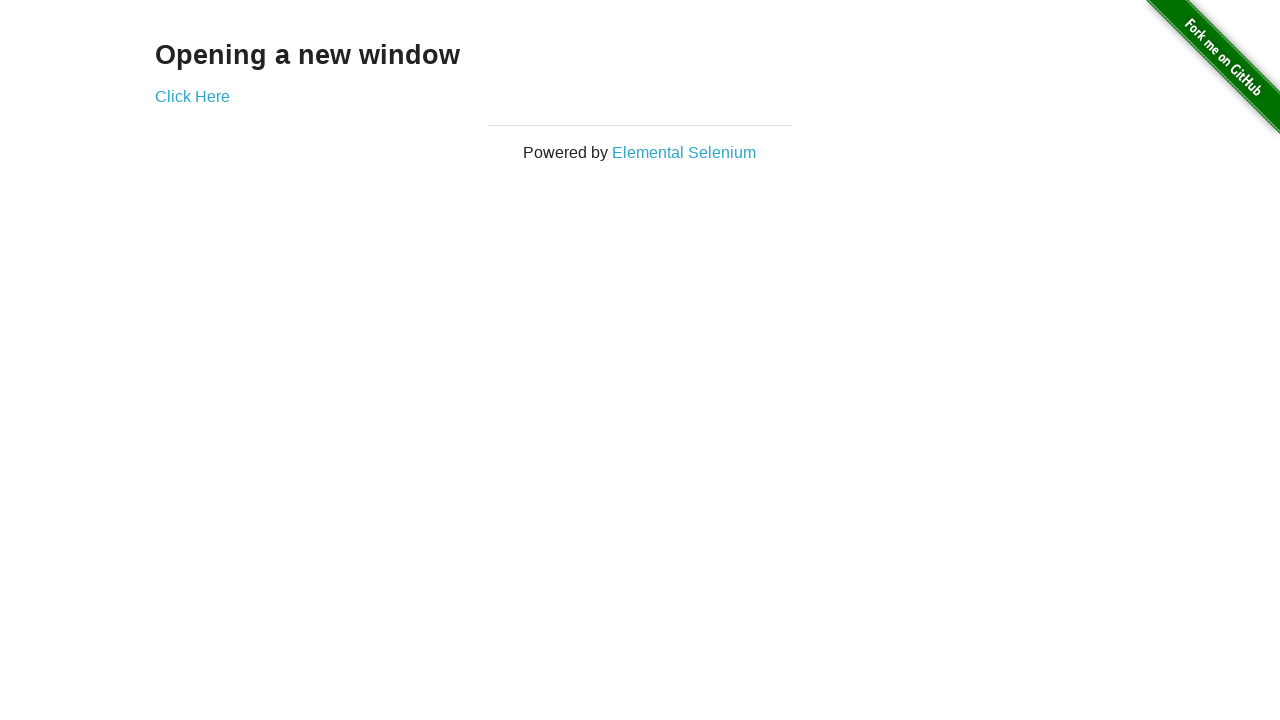

Clicked 'Click Here' link to open new window at (192, 96) on xpath=//a[text()='Click Here']
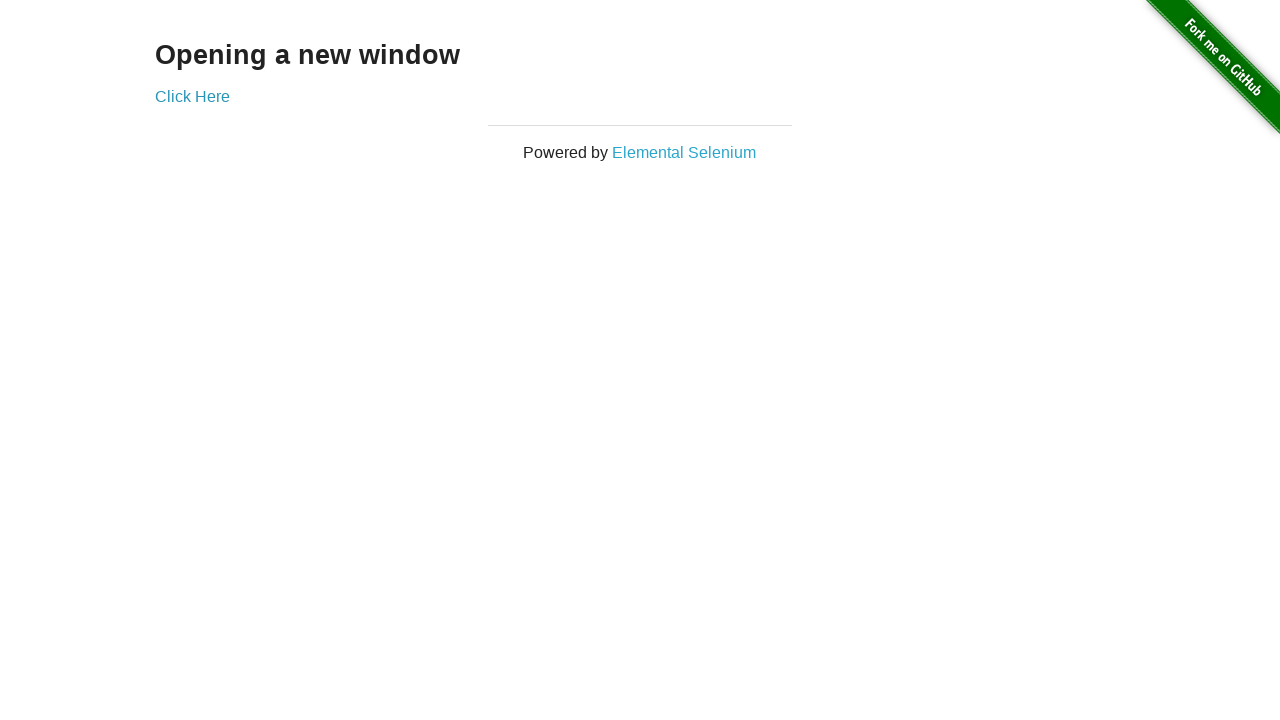

New window loaded and ready
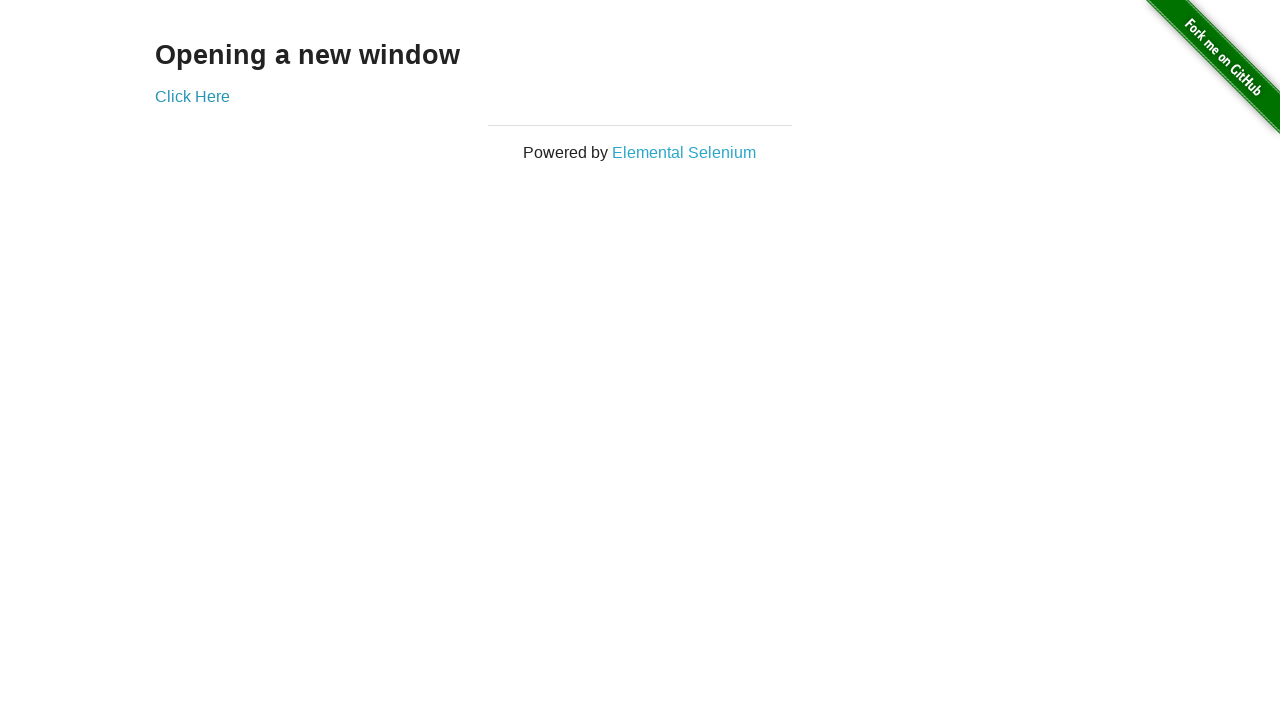

Verified new window title is 'New Window'
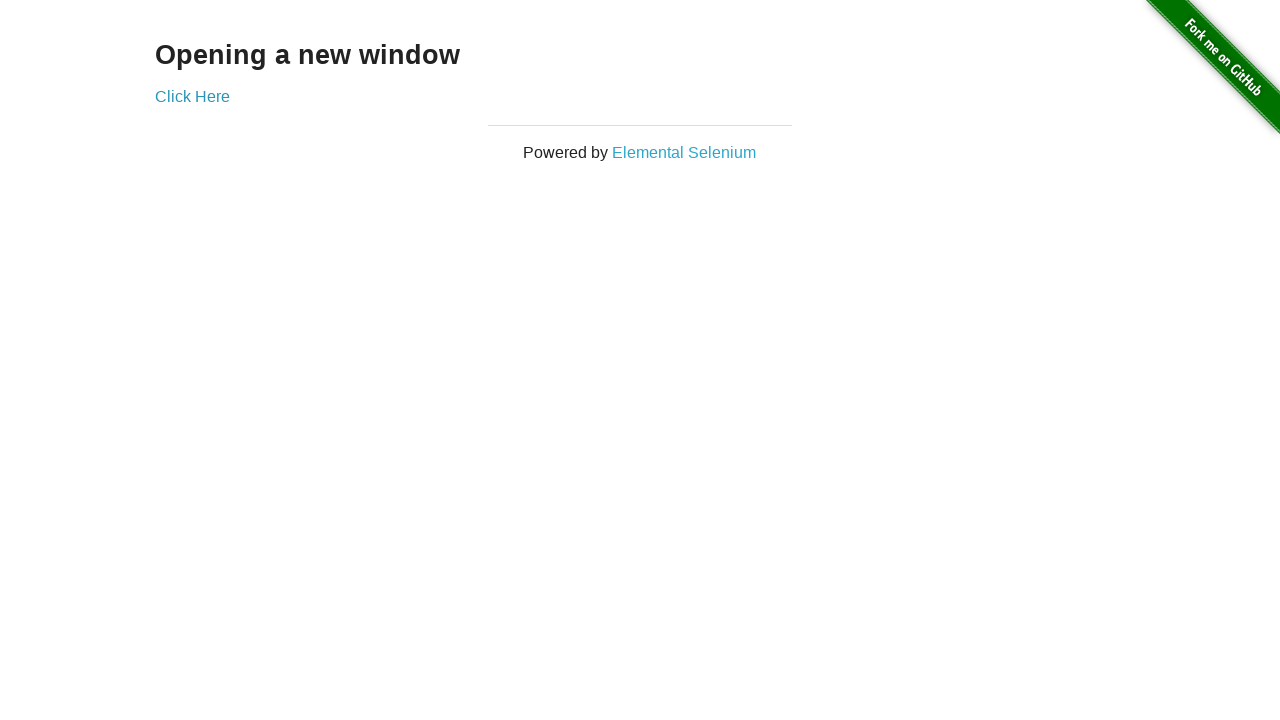

Verified 'New Window' heading text in new window
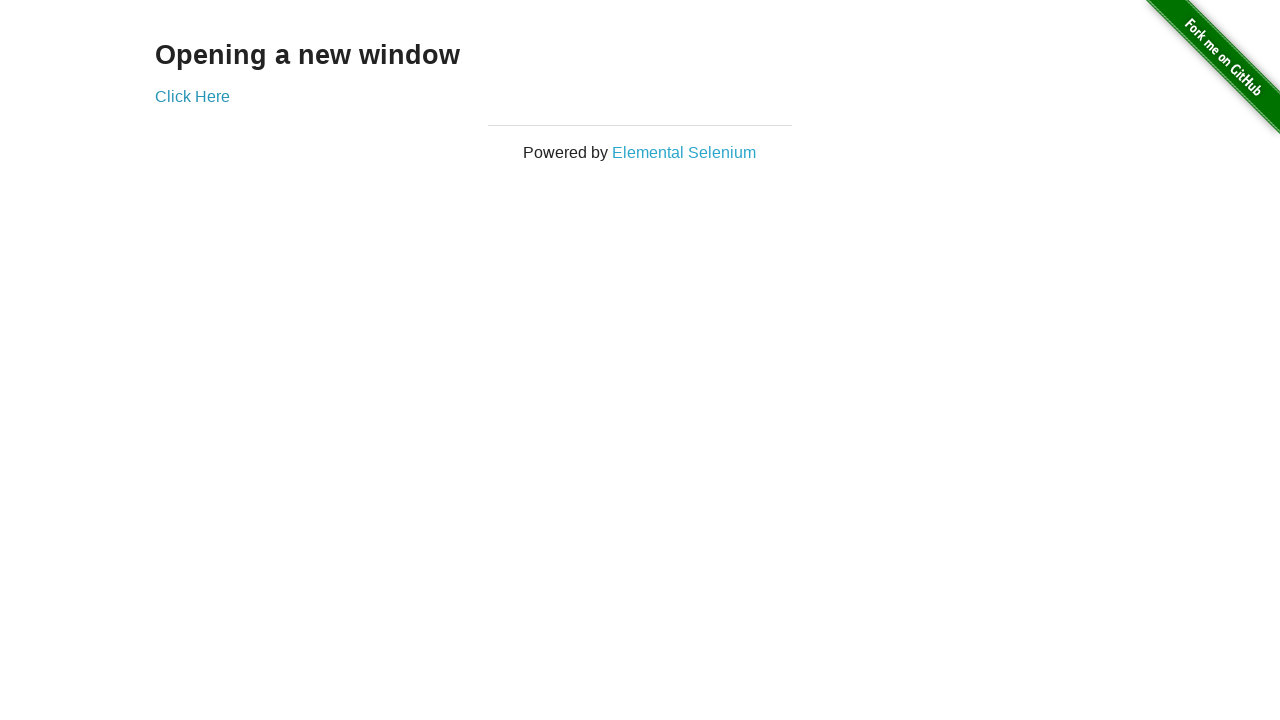

Switched focus back to original window
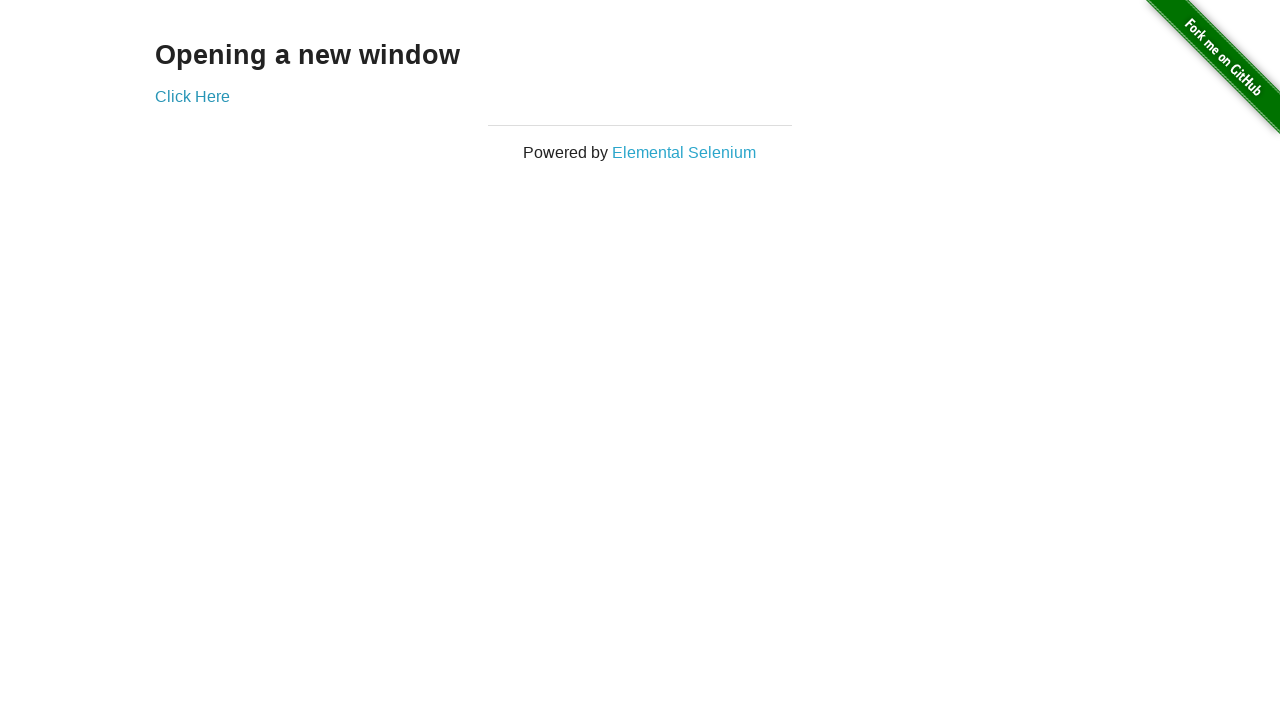

Verified original page title is 'The Internet' after switching back
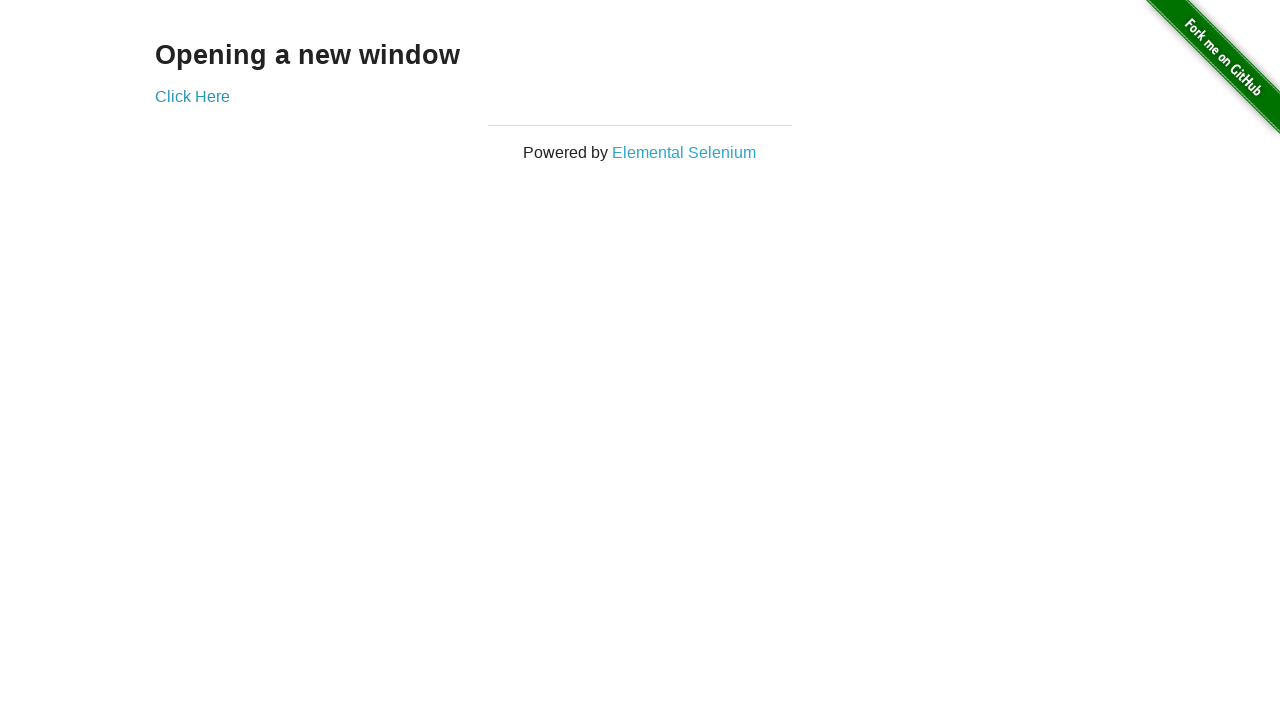

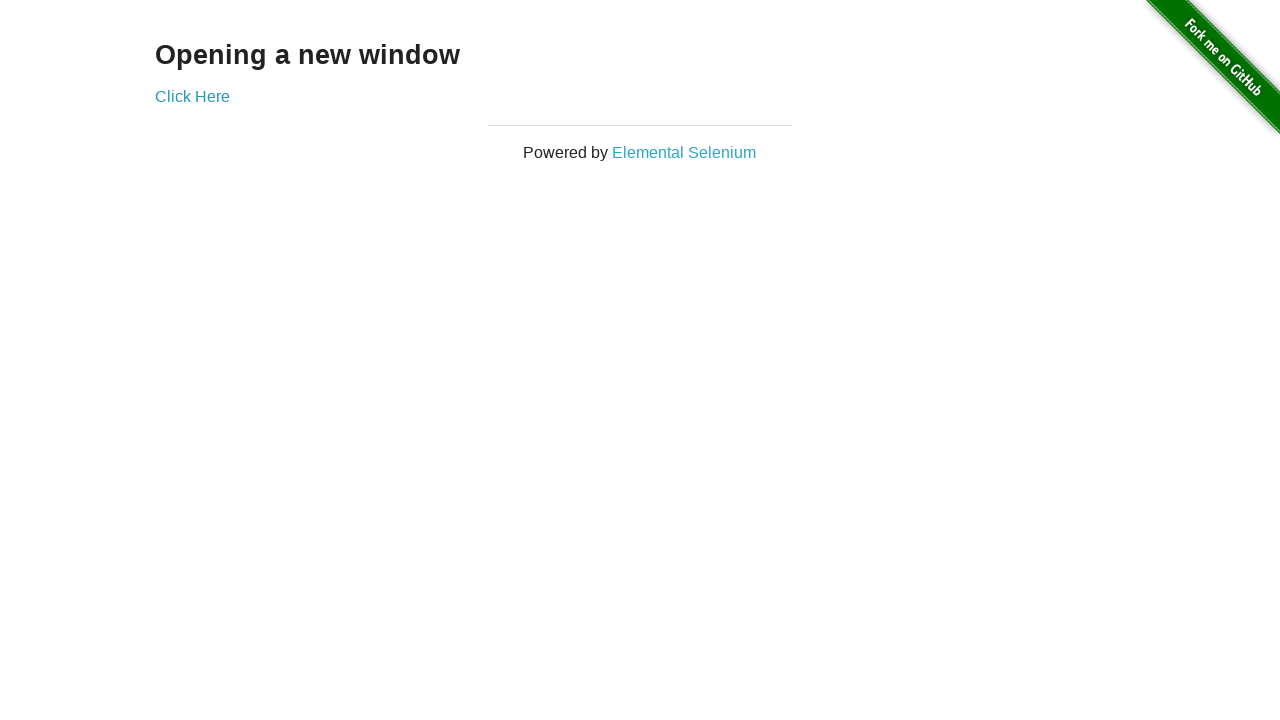